Tests radio button and checkbox interactions by selecting a radio button option and checking a checkbox

Starting URL: https://letcode.in/radio

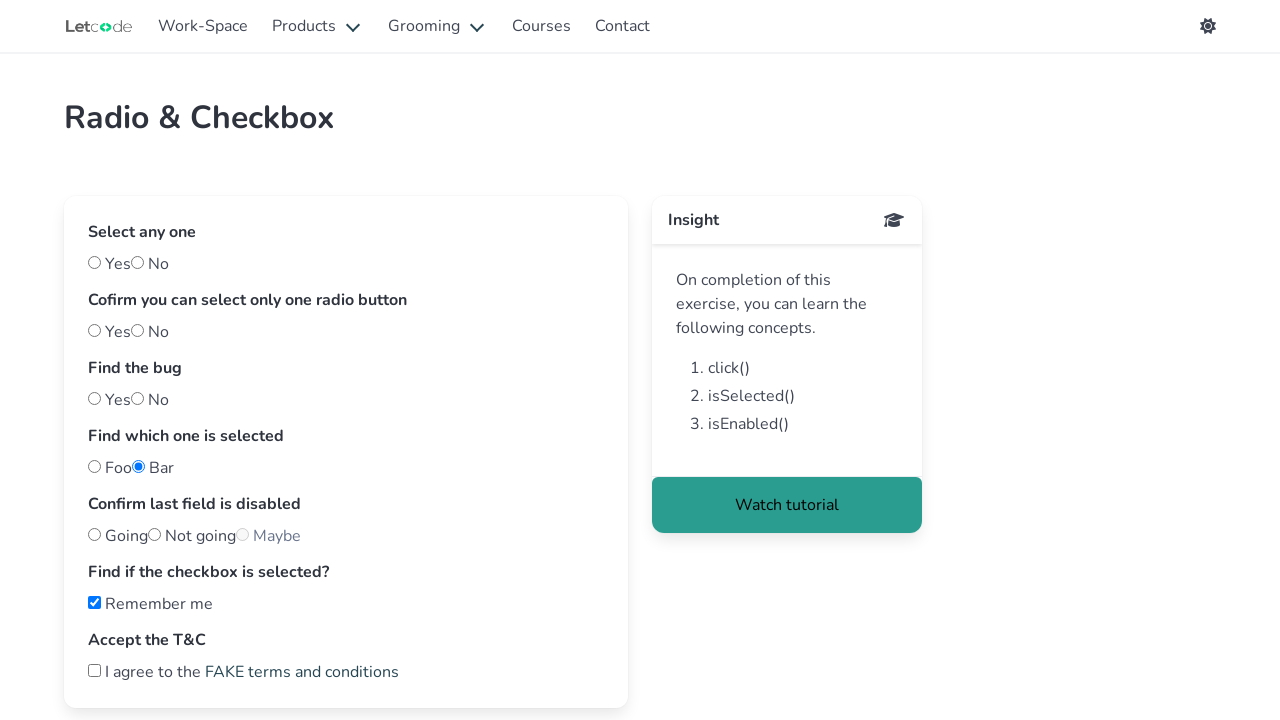

Clicked 'Yes' radio button at (94, 262) on #yes
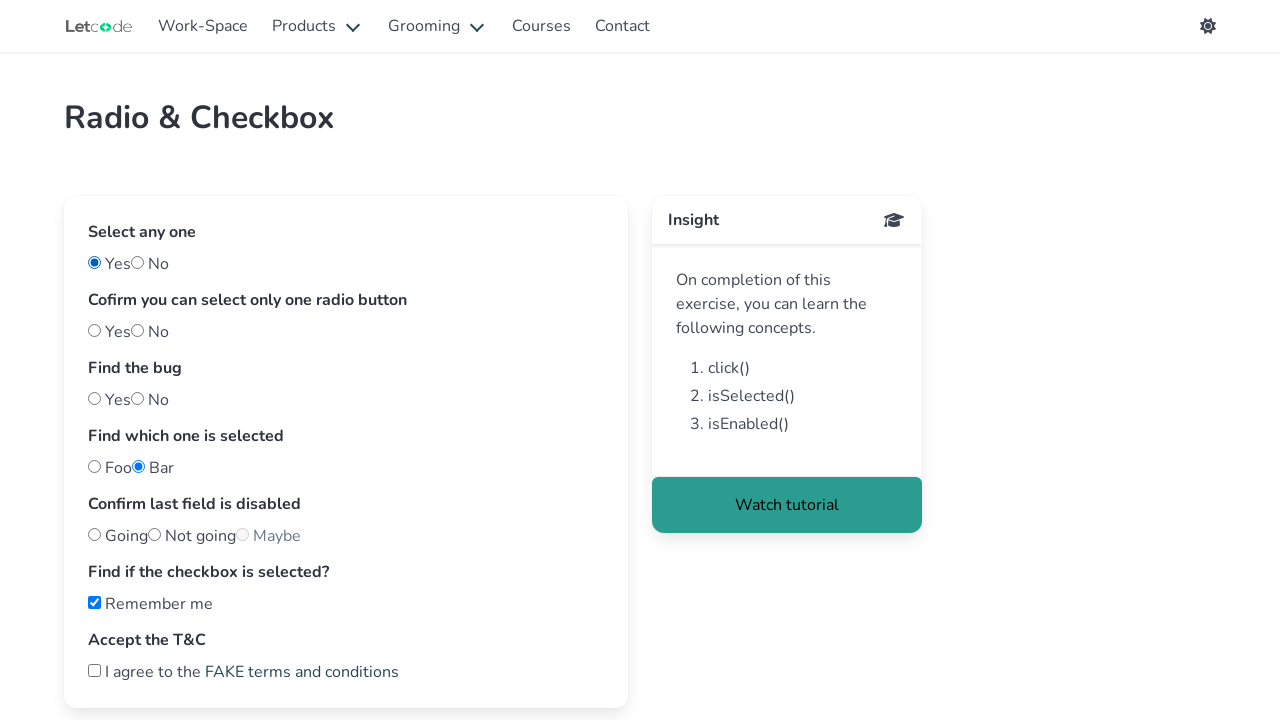

Checked the second checkbox at (94, 670) on (//input[@type='checkbox'])[2]
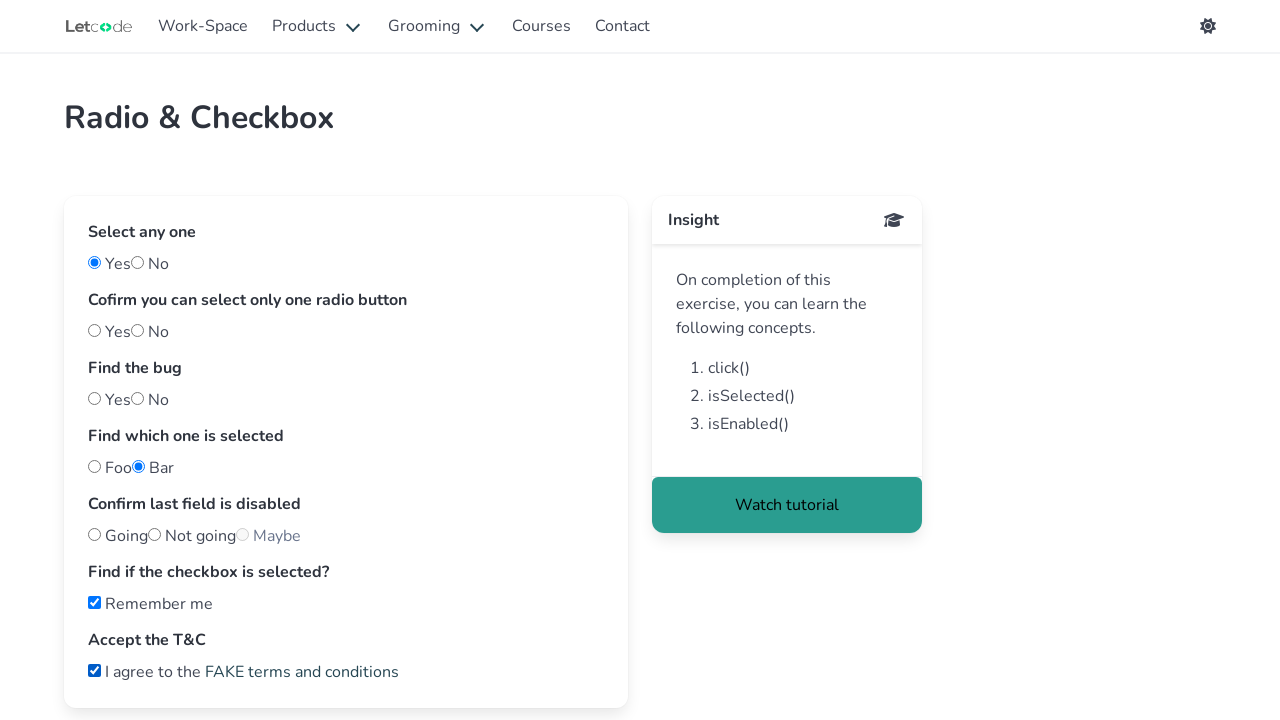

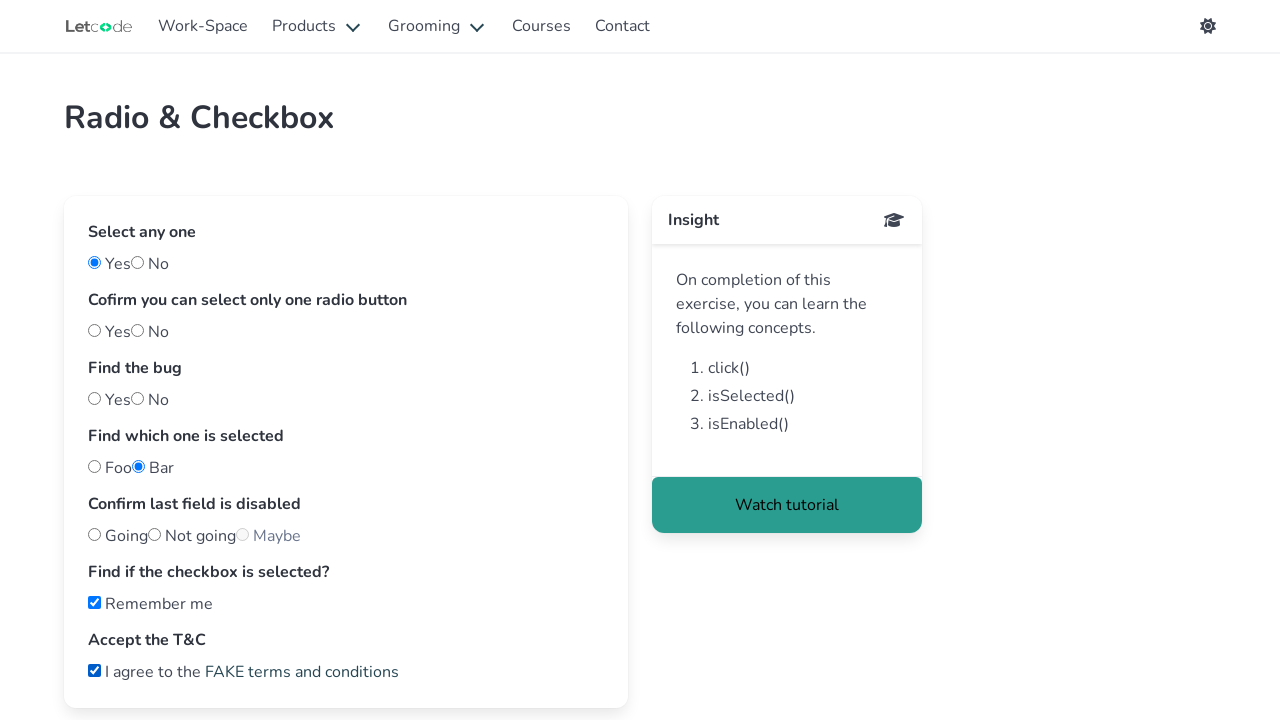